Tests adding an element on the Herokuapp demo site by clicking a button and verifying the element appears

Starting URL: https://the-internet.herokuapp.com/

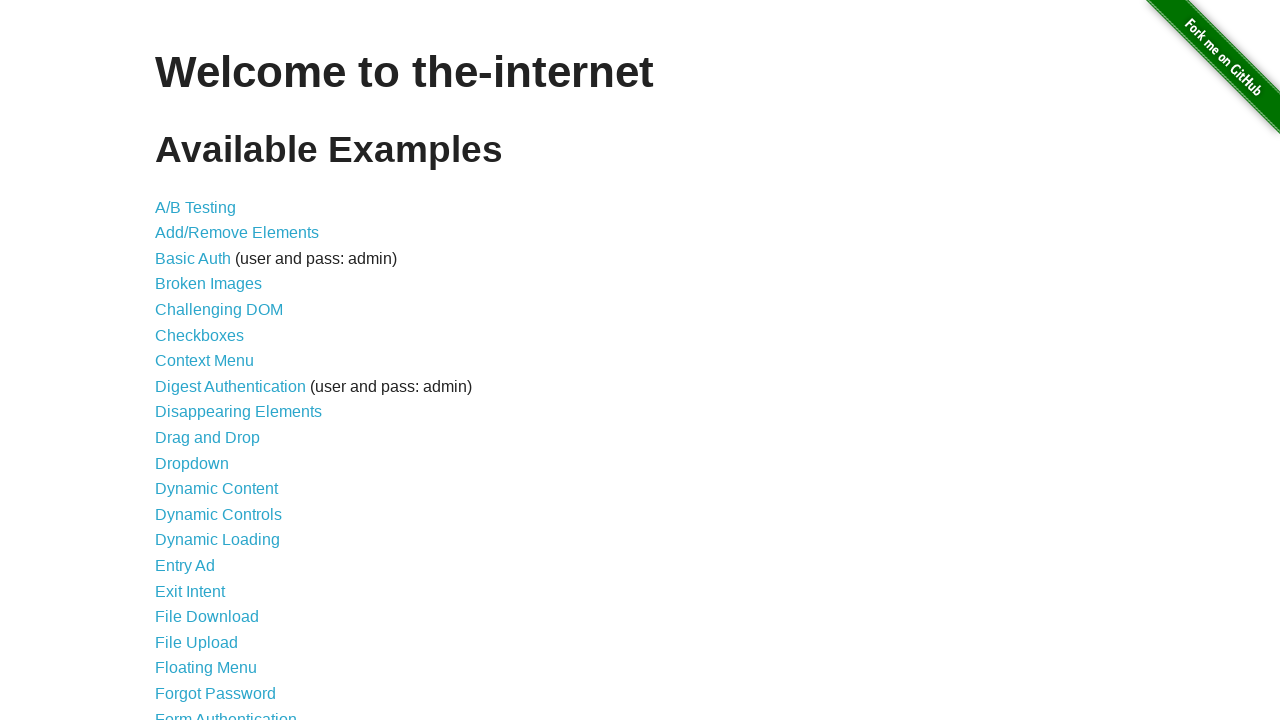

Clicked on Add/Remove Elements link at (237, 233) on xpath=//a[@href='/add_remove_elements/']
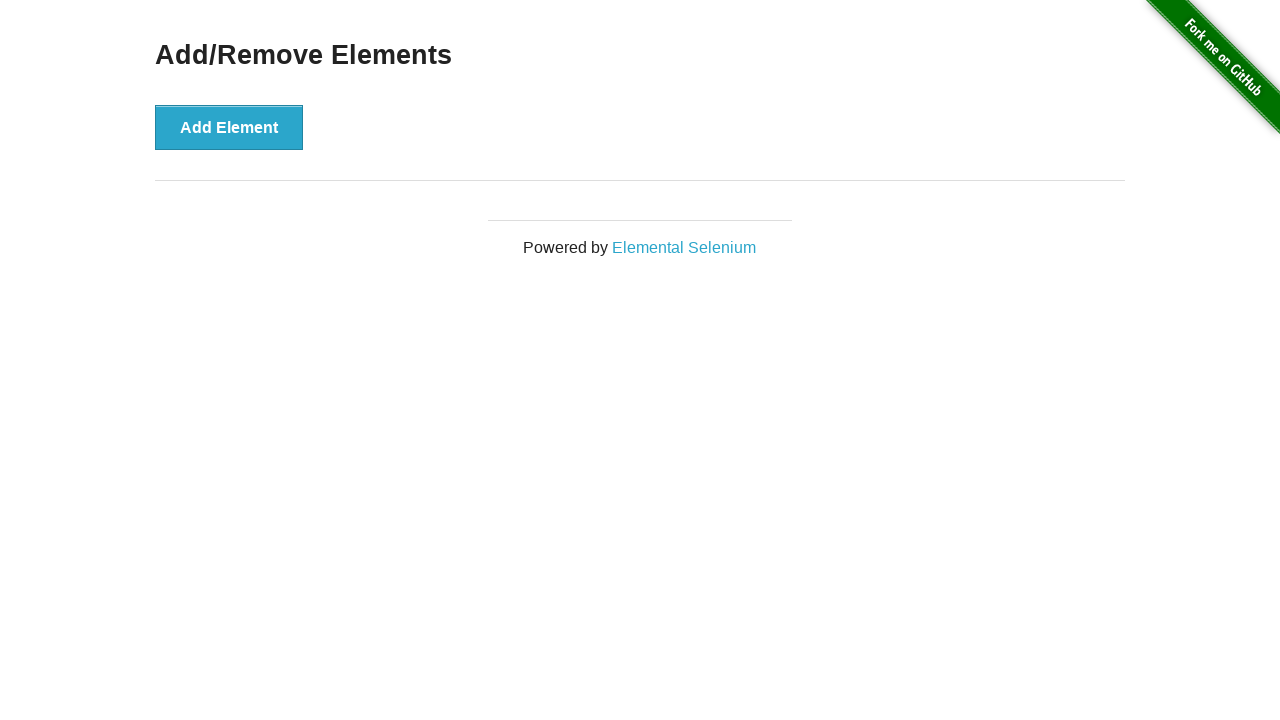

Clicked Add Element button at (229, 127) on xpath=//button[@onclick='addElement()']
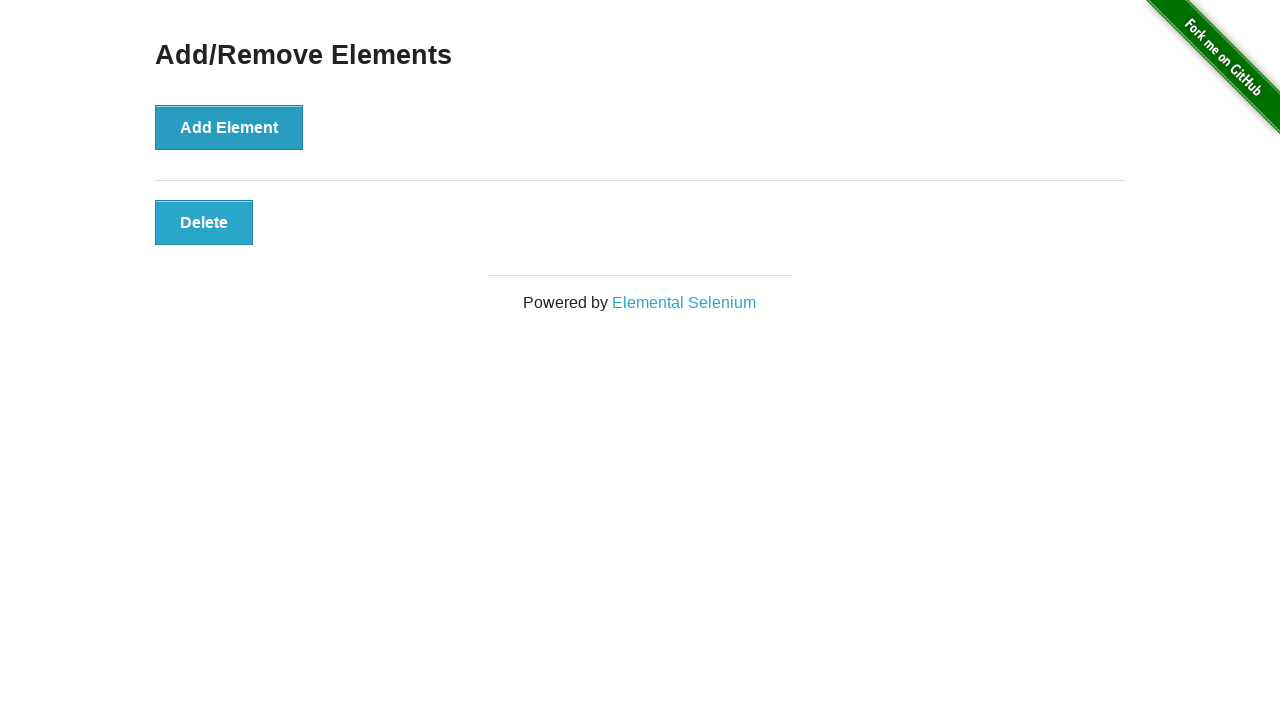

Verified that the added element is displayed
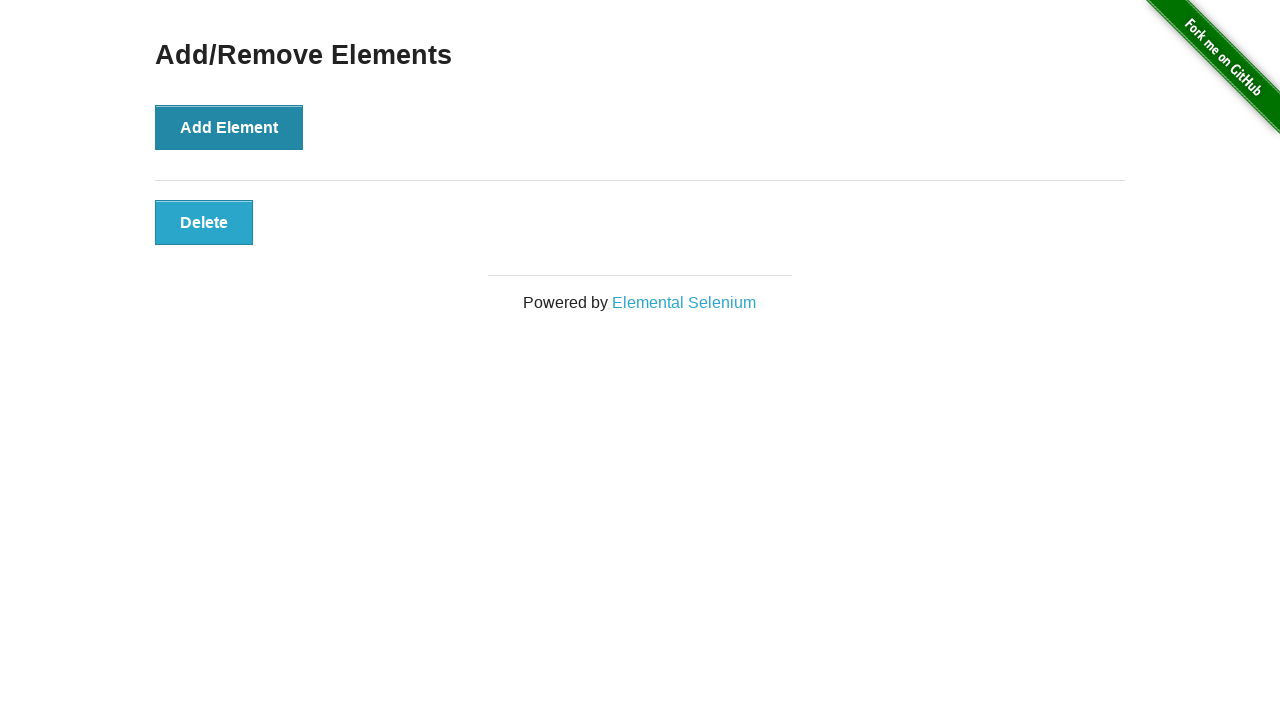

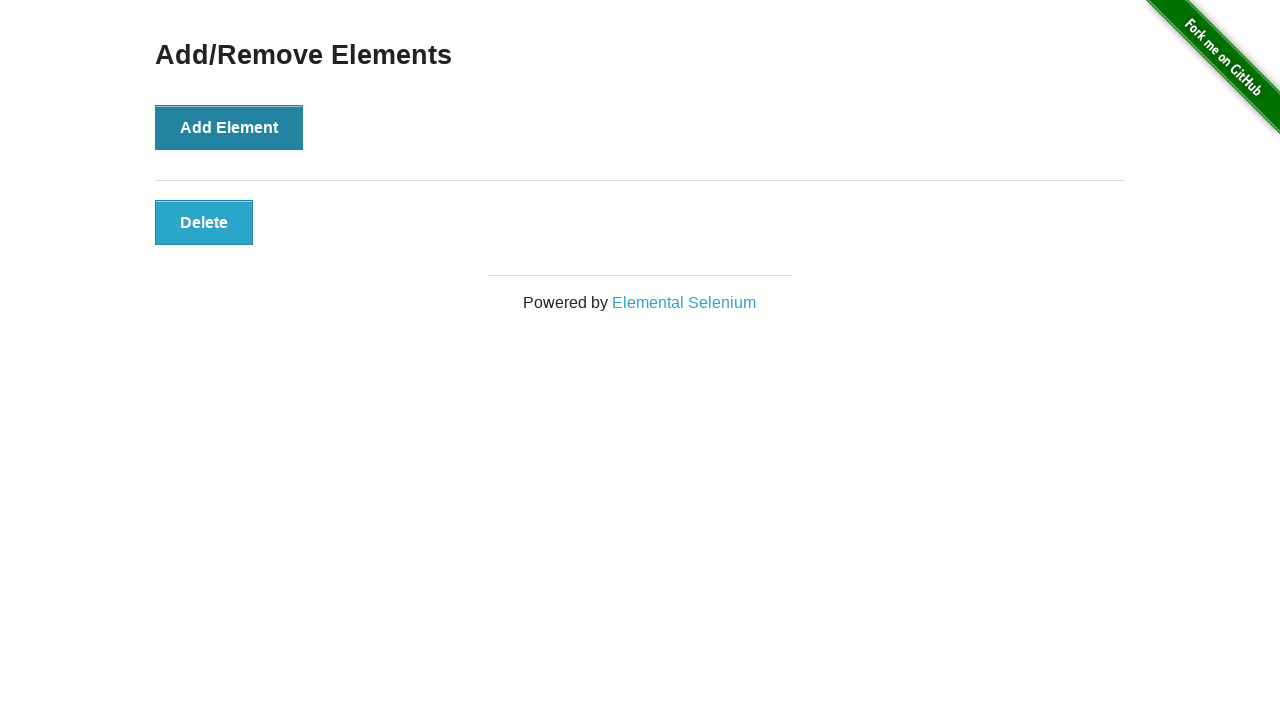